Tests the favourites functionality by clicking the favourites button, double-clicking a page to add it to favourites, and verifying the page appears in the favourites list.

Starting URL: https://app.turath.io/book/25

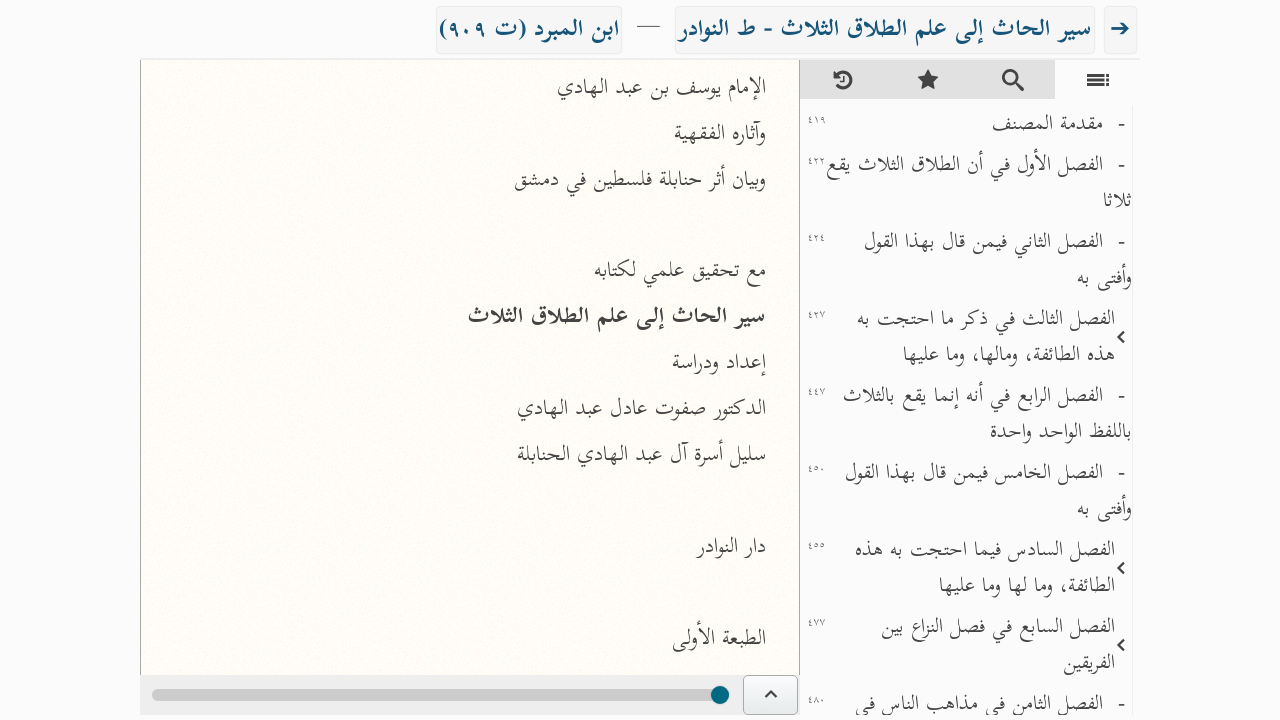

Clicked the favourites button at (928, 80) on internal:role=button[name="المفضلة"i]
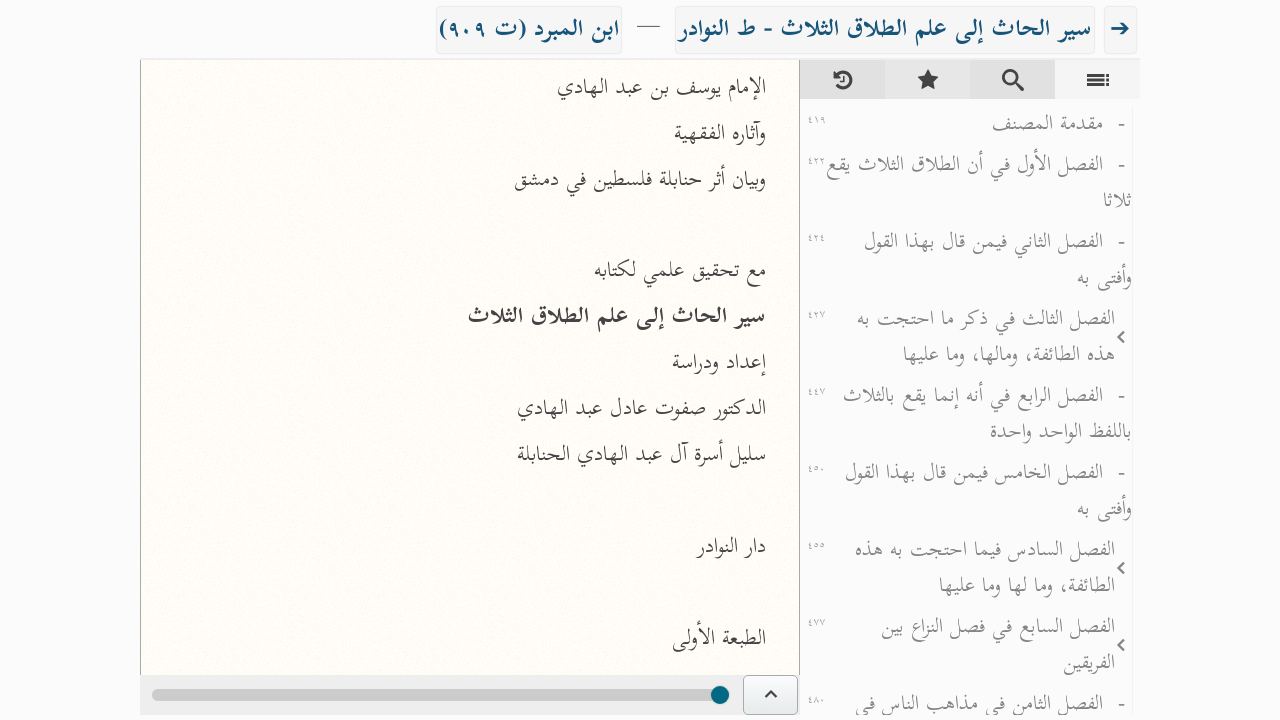

Double-clicked the first page to add it to favourites at (470, 389) on .page >> nth=0
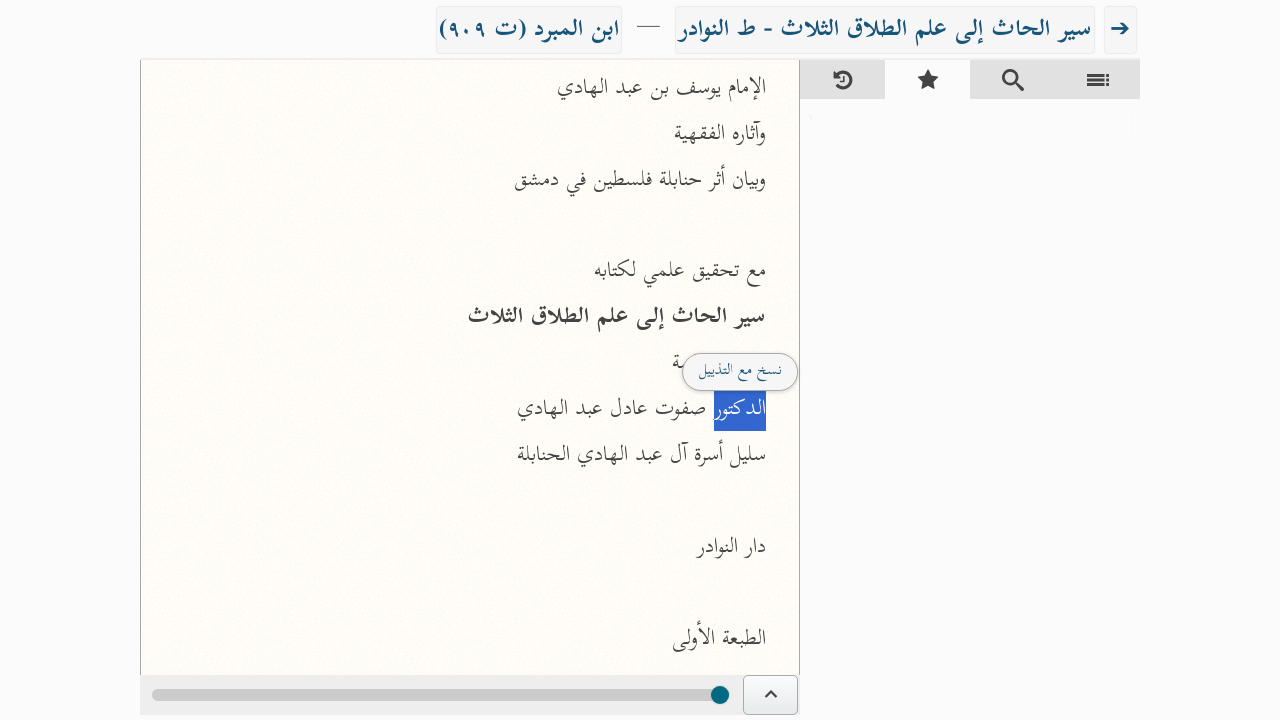

Retrieved page number: ١
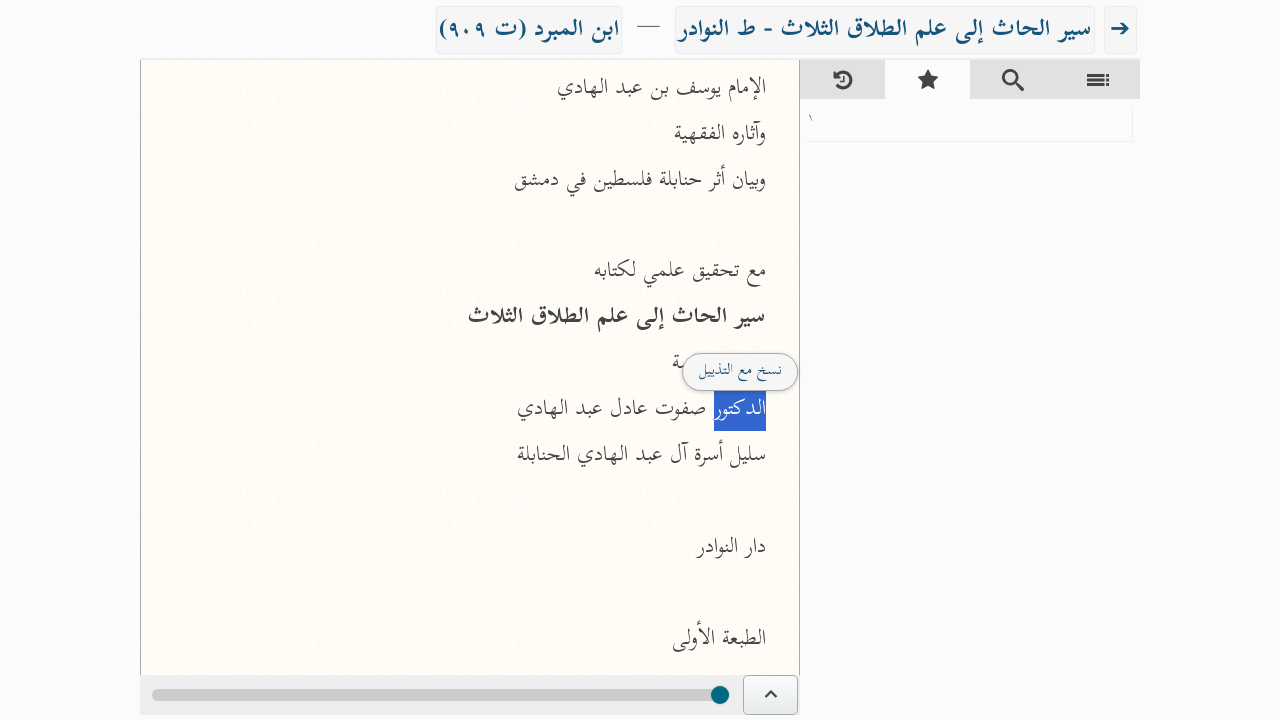

Located favourites list with 1 items
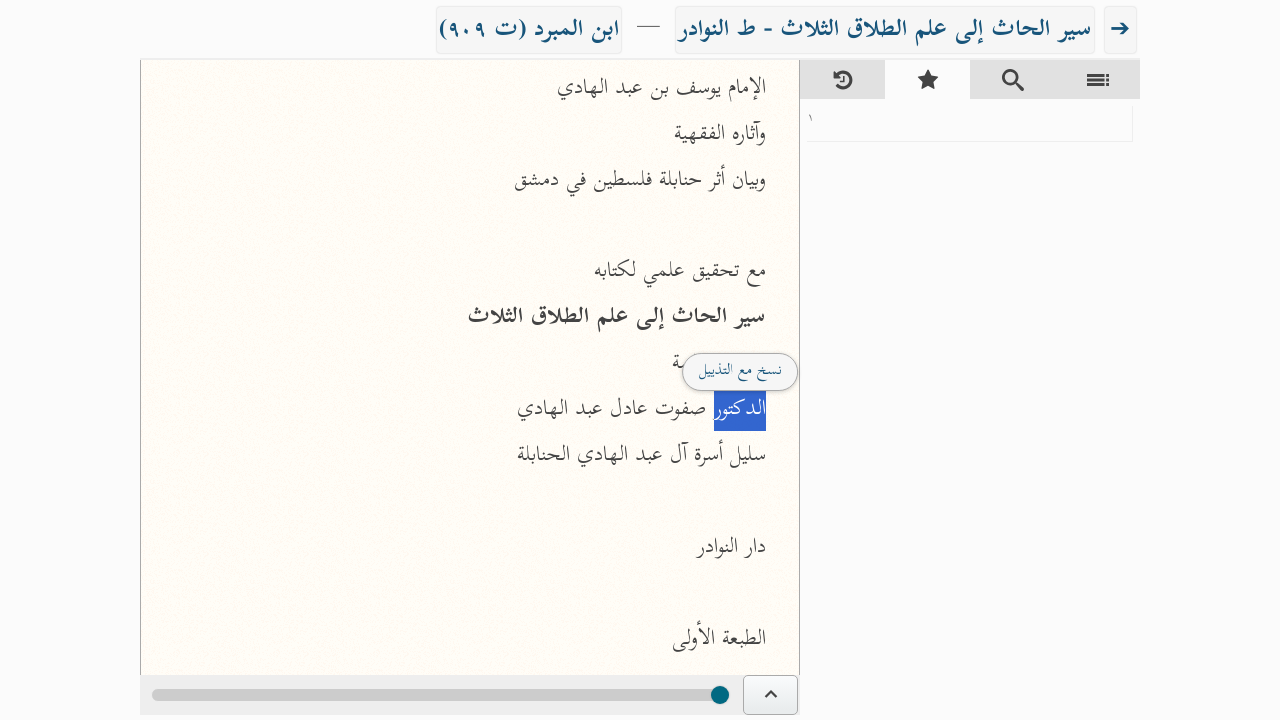

Found page ١ in favourites at position 0
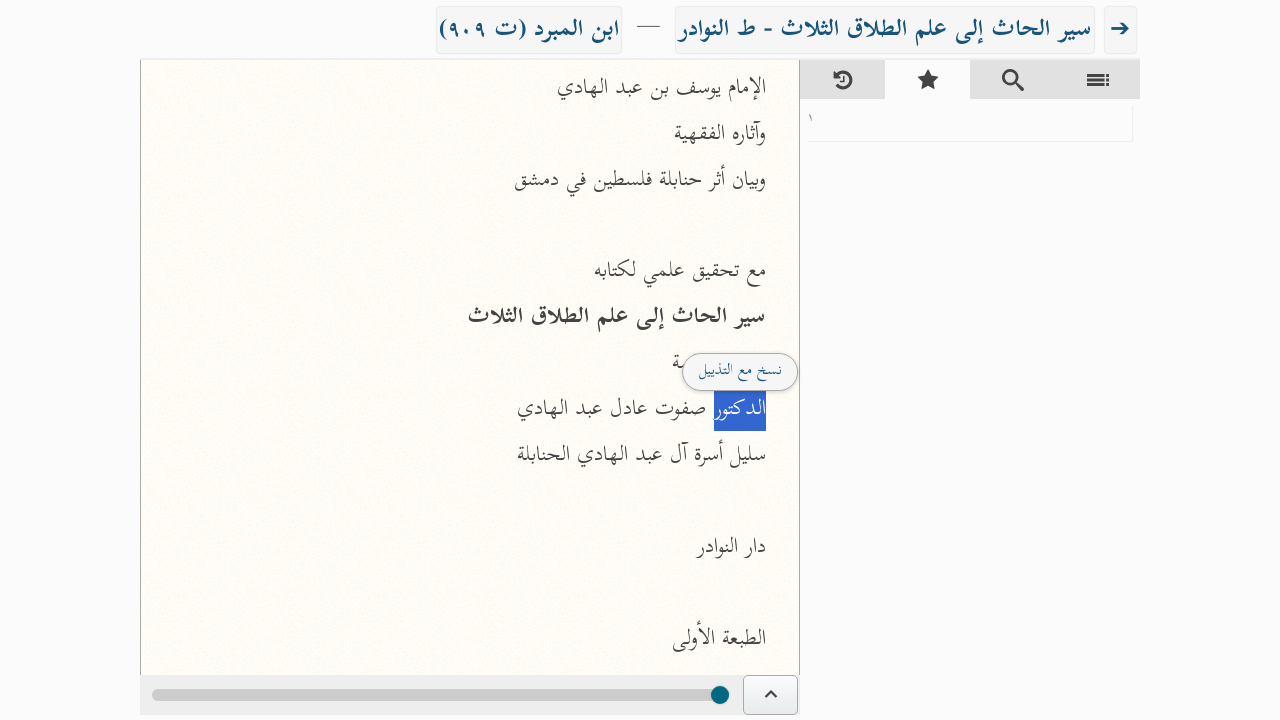

Verified that the page was successfully added to favourites
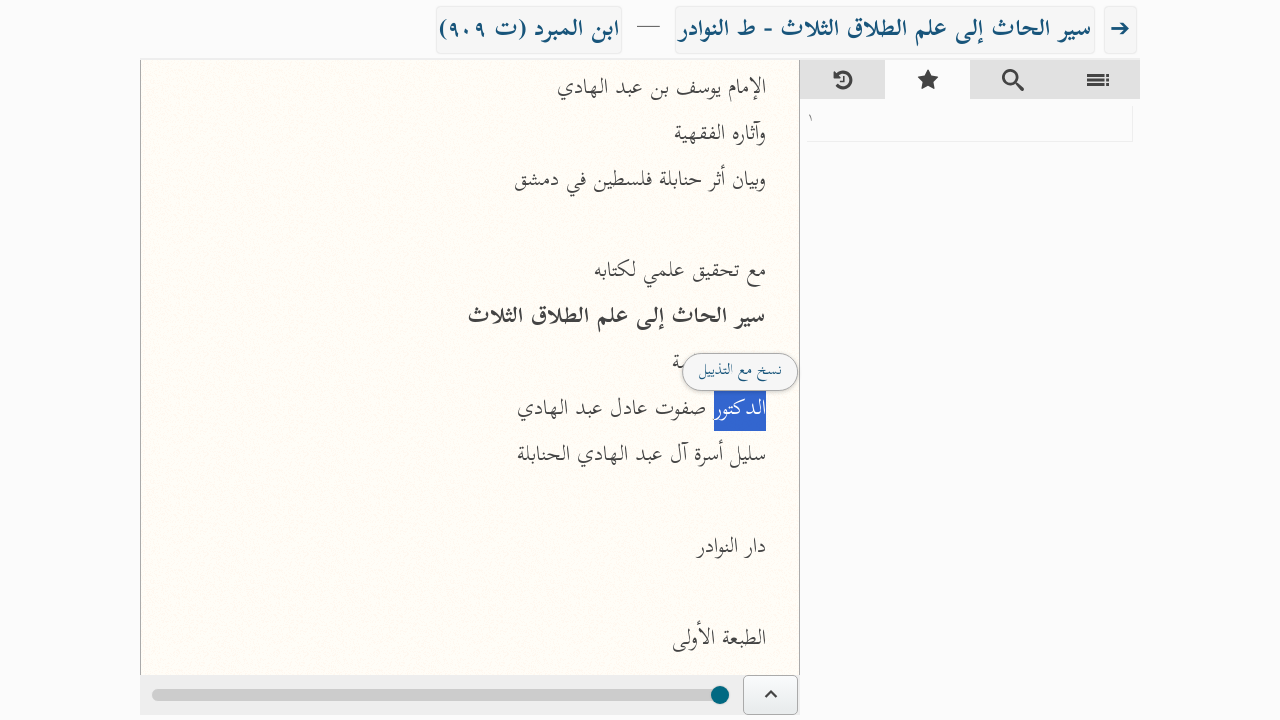

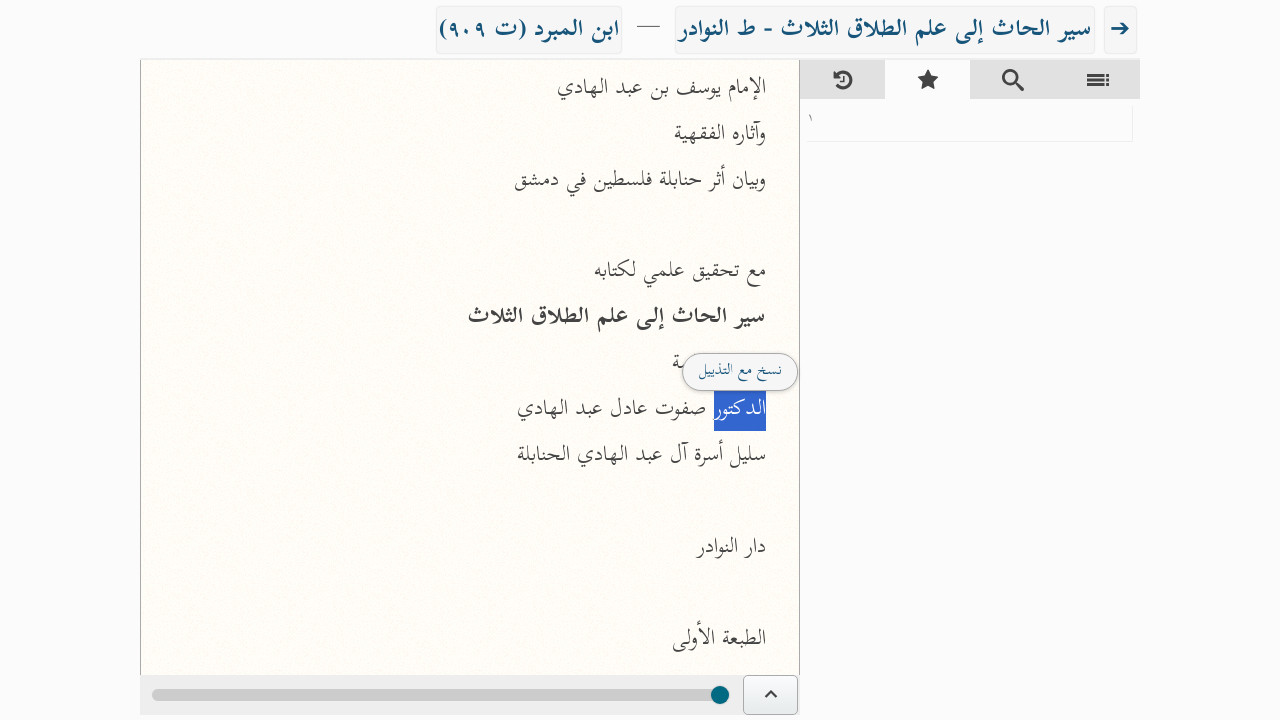